Tests iframe switching by clicking a tab and entering text into an input field within an iframe

Starting URL: https://demo.automationtesting.in/Frames.html

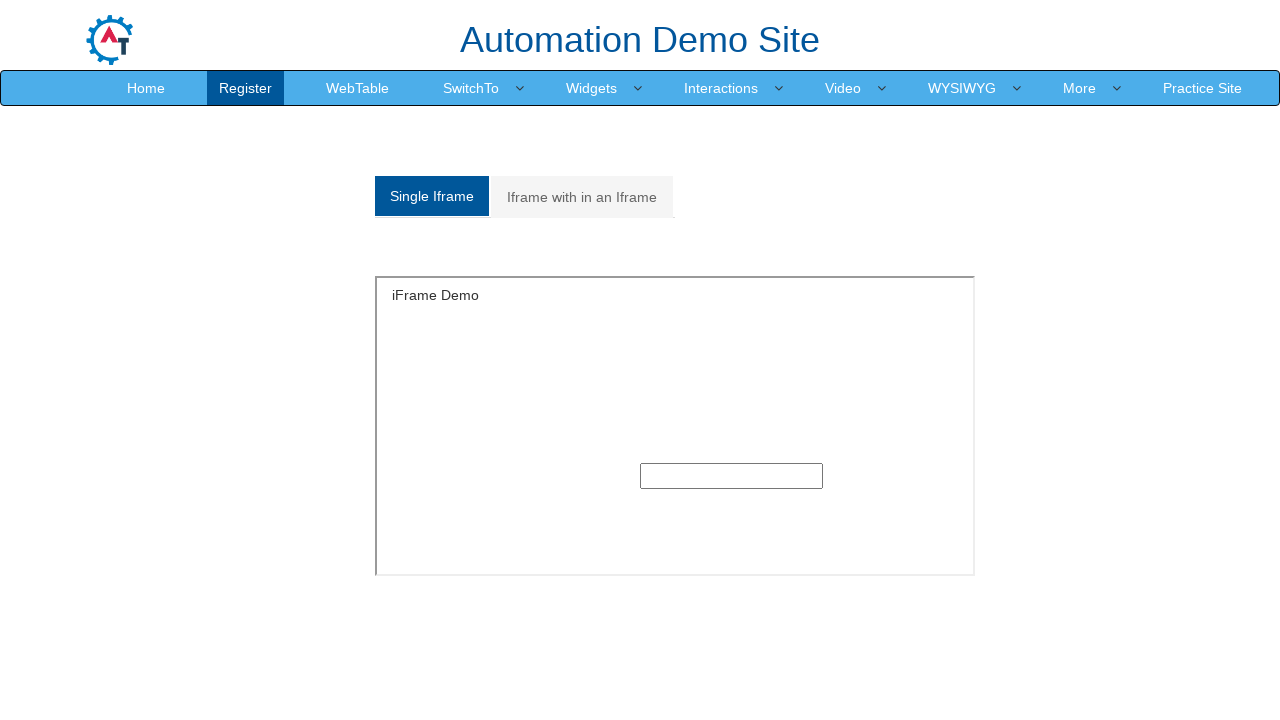

Clicked on Single iframe tab at (432, 196) on a[href='#Single']
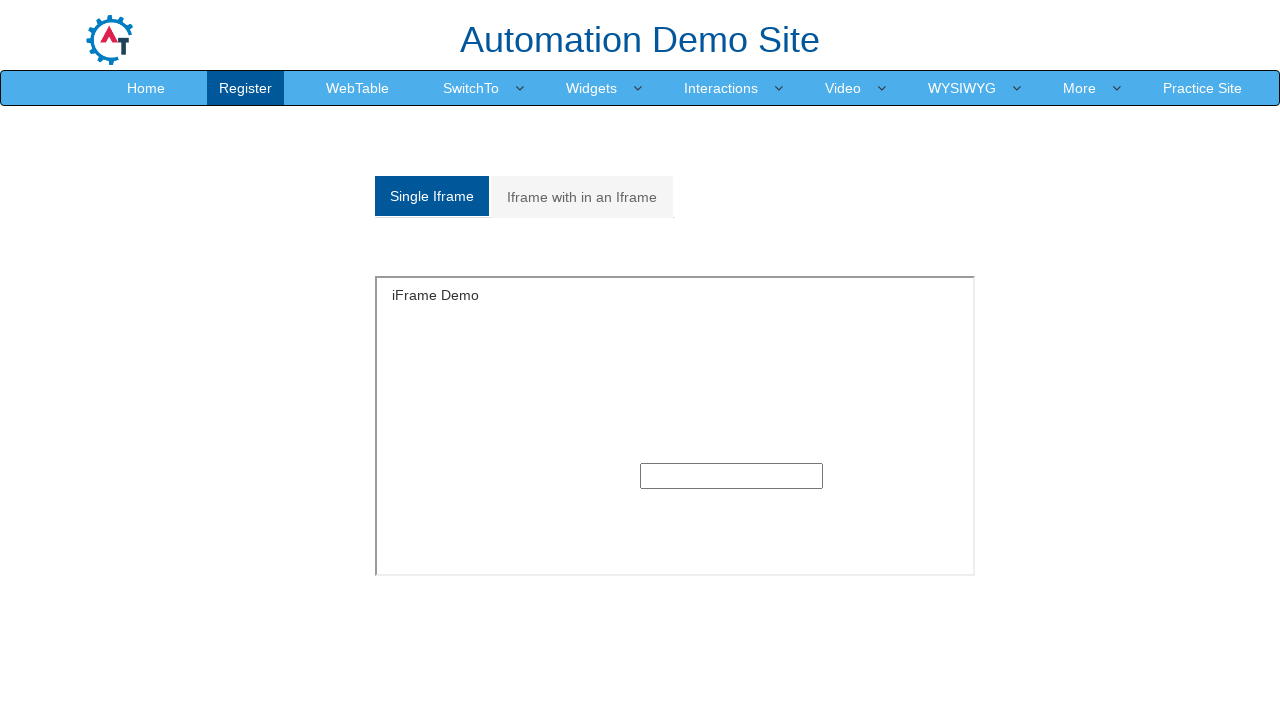

Located and switched to single iframe
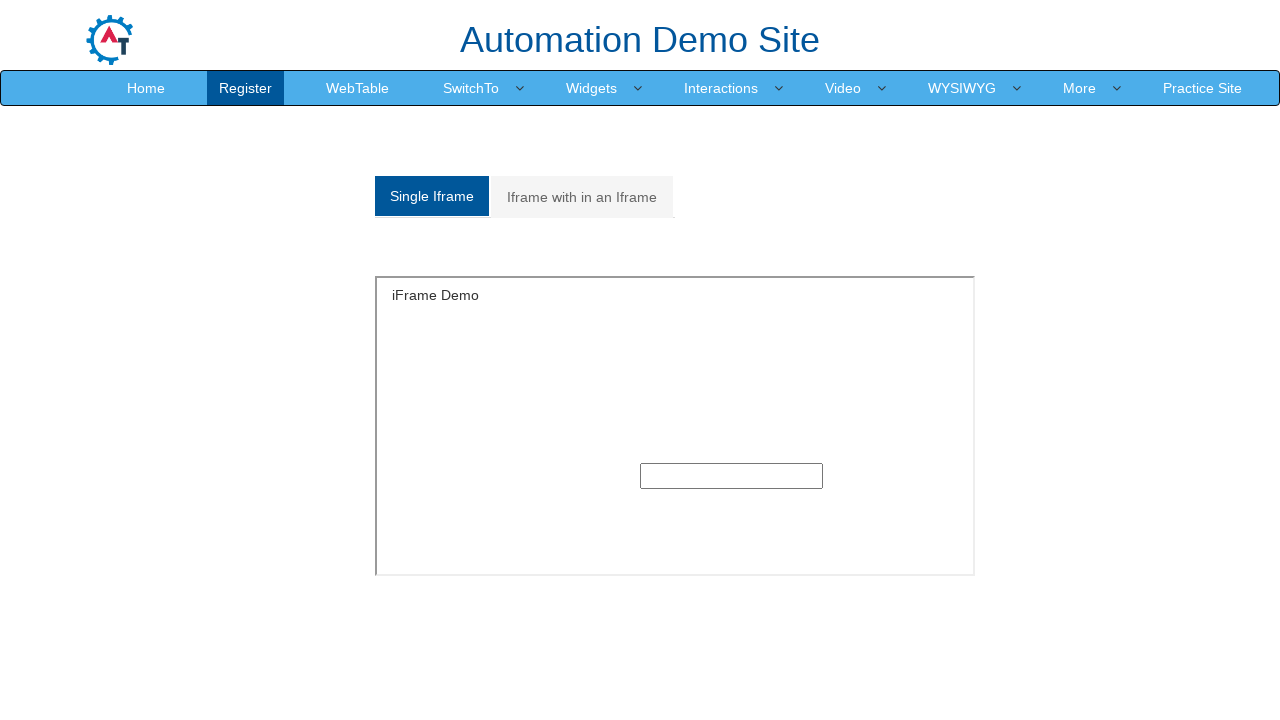

Filled input field within iframe with 'aditya' on #singleframe >> internal:control=enter-frame >> div.col-xs-6.col-xs-offset-5 inp
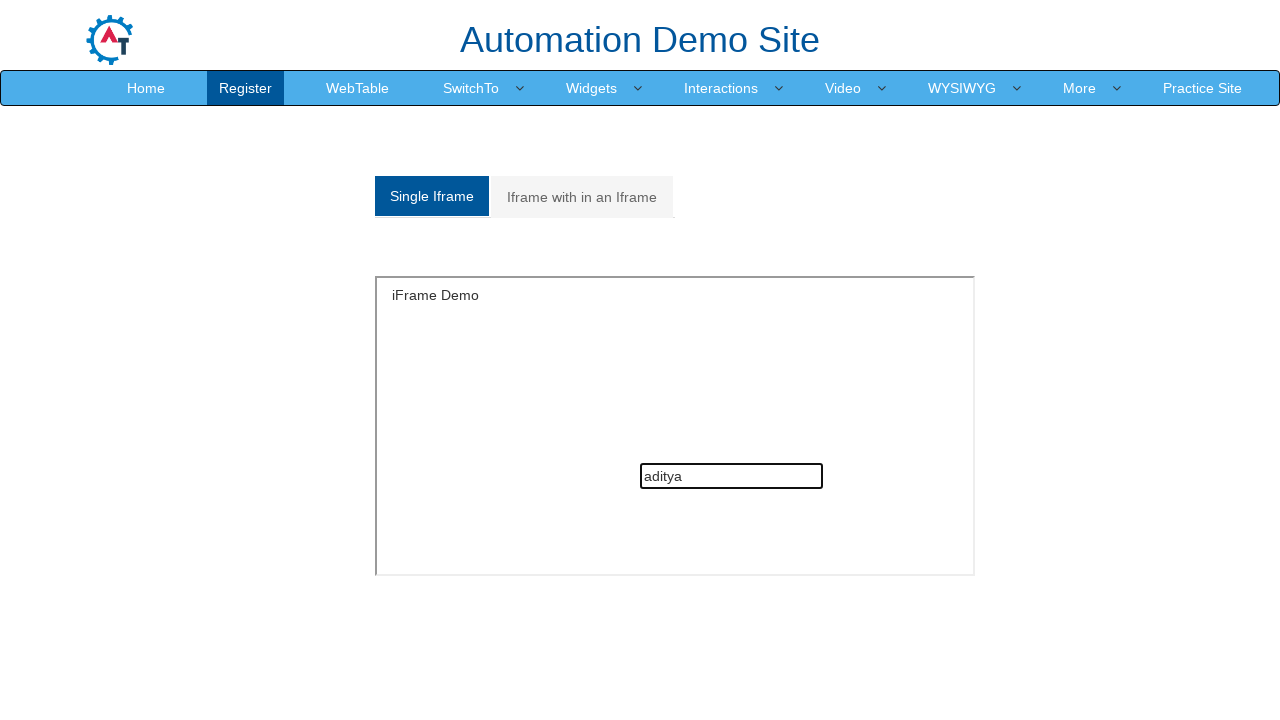

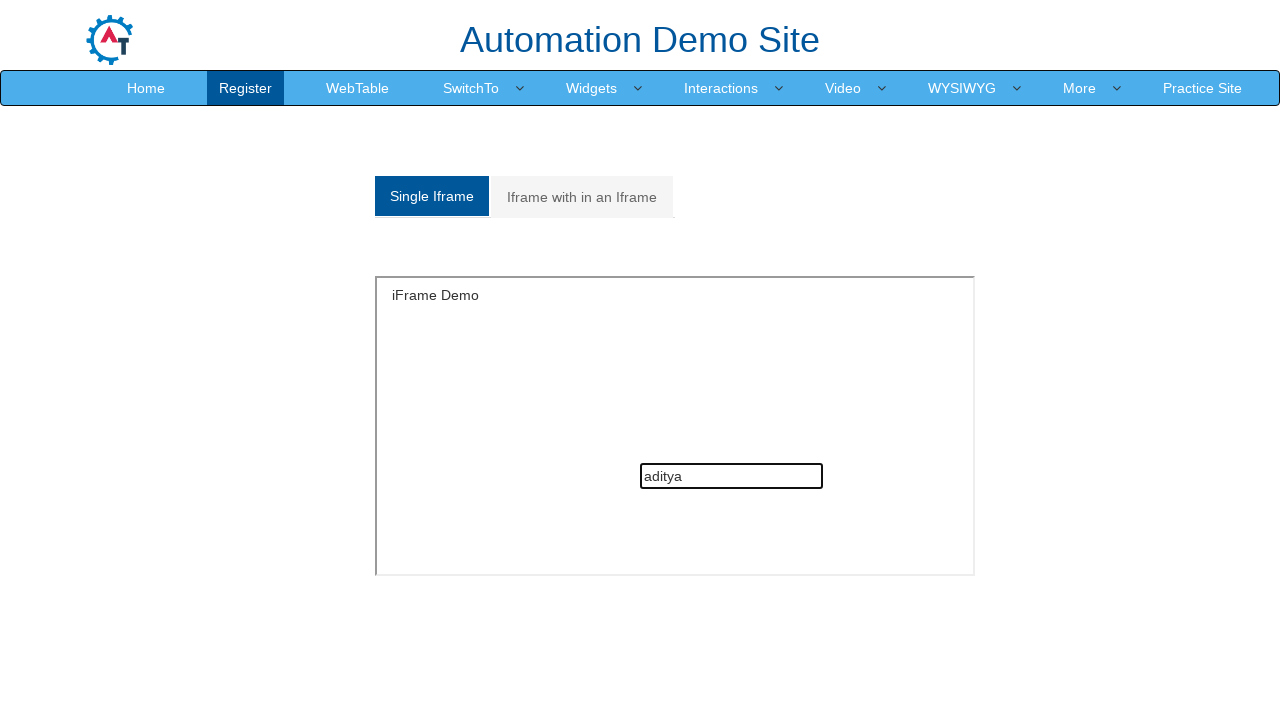